Tests registration form validation by submitting empty data and verifying all required field error messages are displayed

Starting URL: https://alada.vn/tai-khoan/dang-ky.html

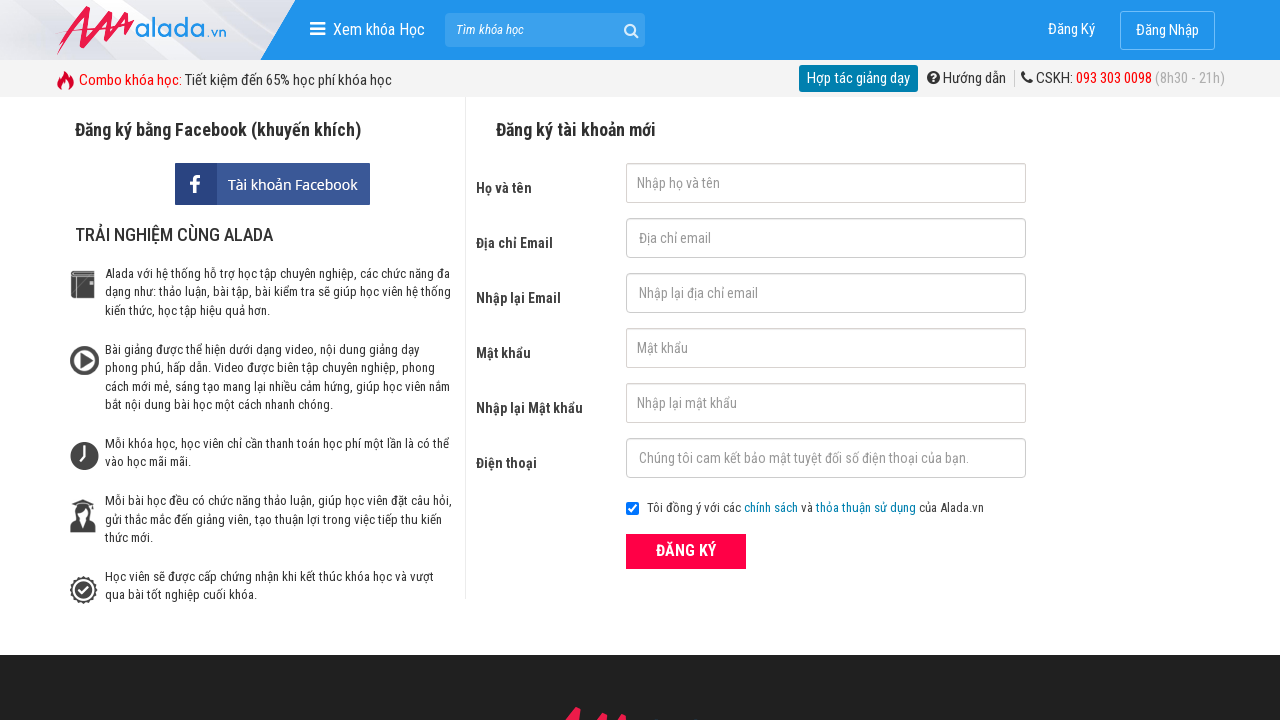

Cleared first name field on #txtFirstname
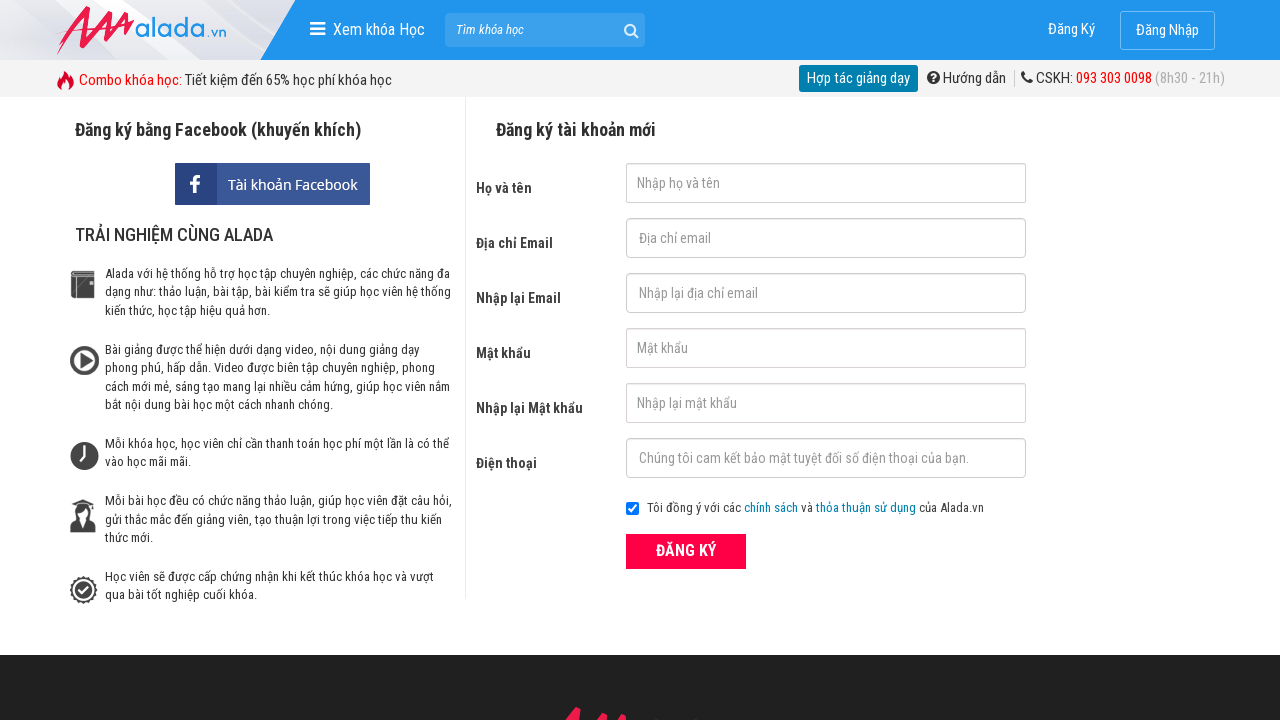

Cleared email field on #txtEmail
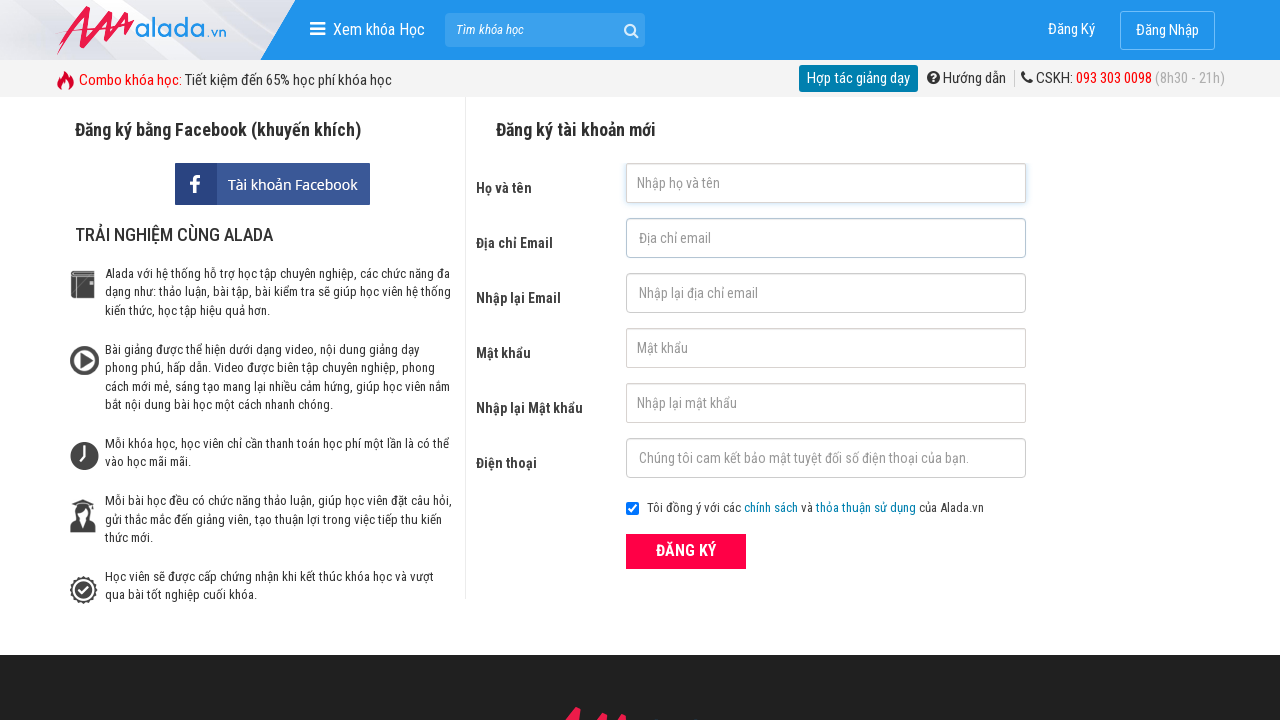

Cleared confirm email field on #txtCEmail
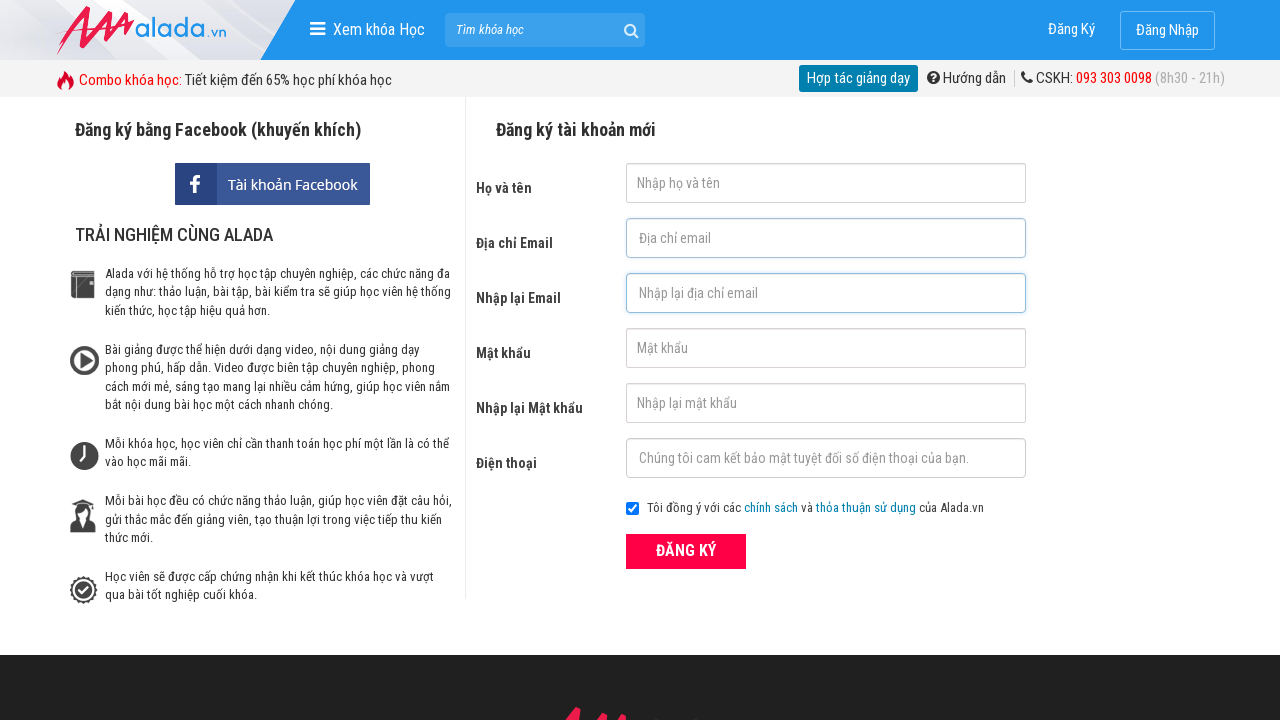

Cleared password field on #txtPassword
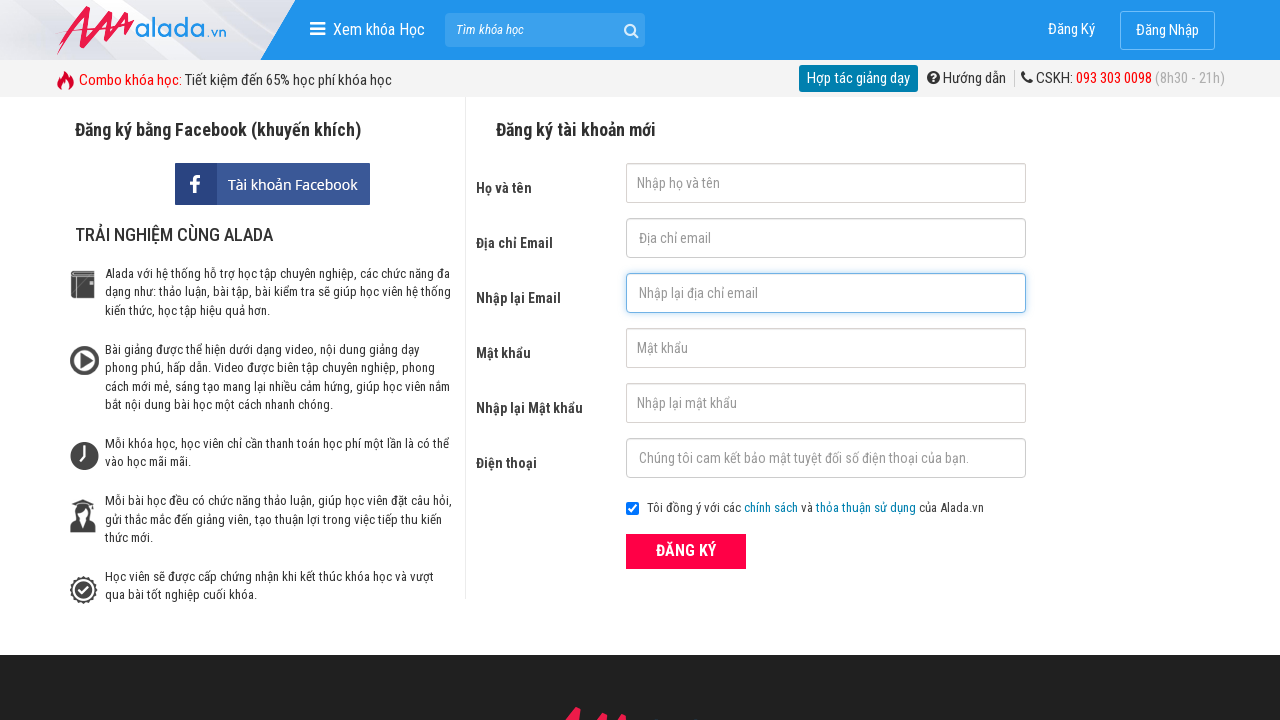

Cleared confirm password field on #txtCPassword
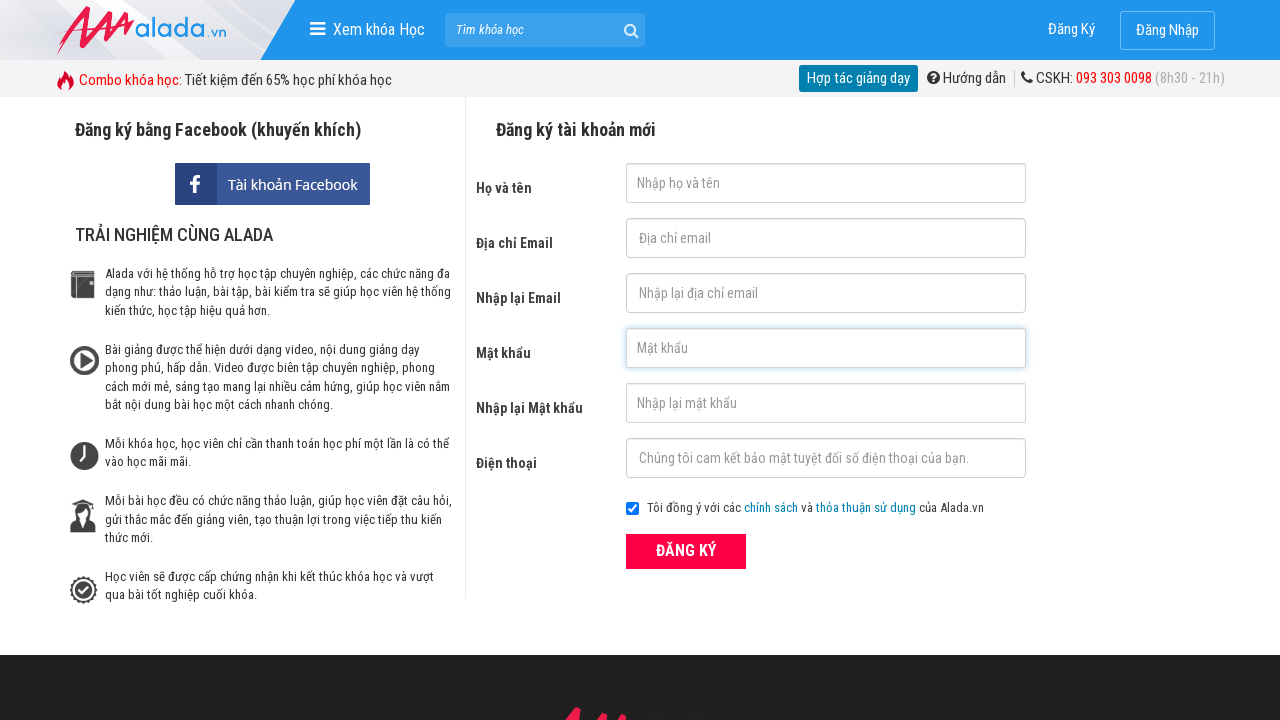

Cleared phone field on #txtPhone
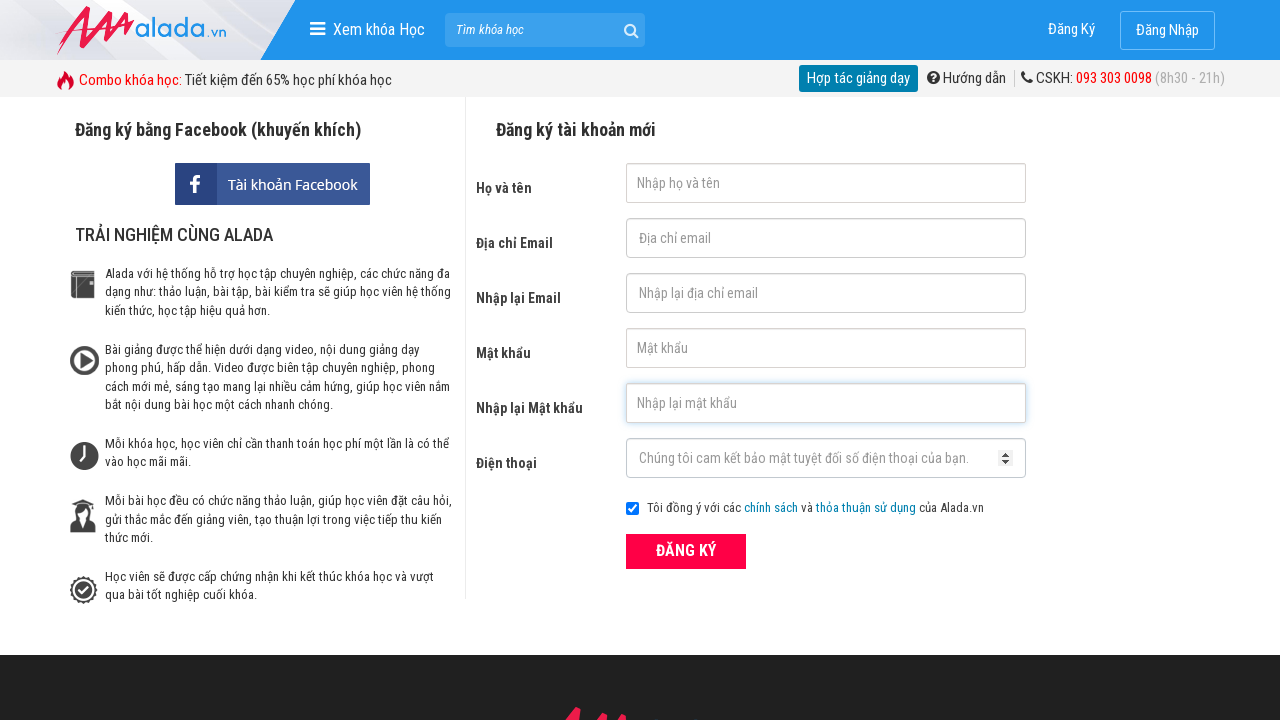

Clicked register button with empty form data at (686, 551) on xpath=//form[@id='frmLogin']//button[text()='ĐĂNG KÝ']
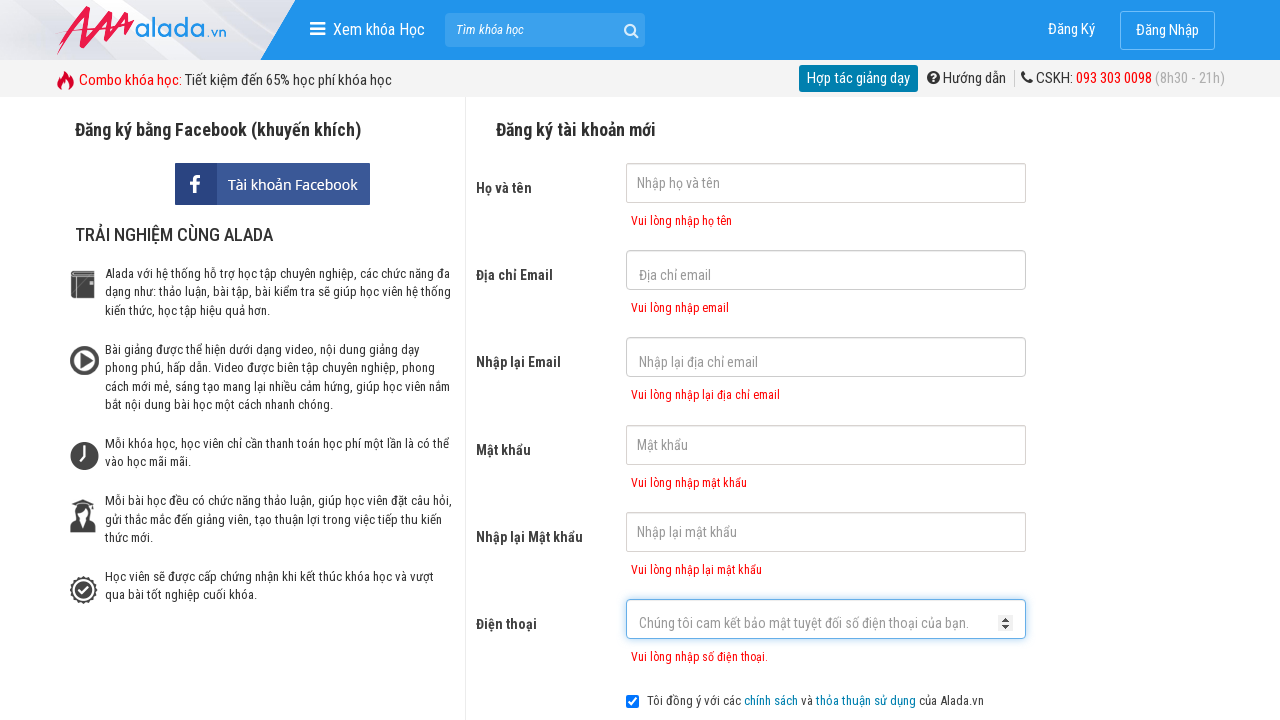

First name error message appeared
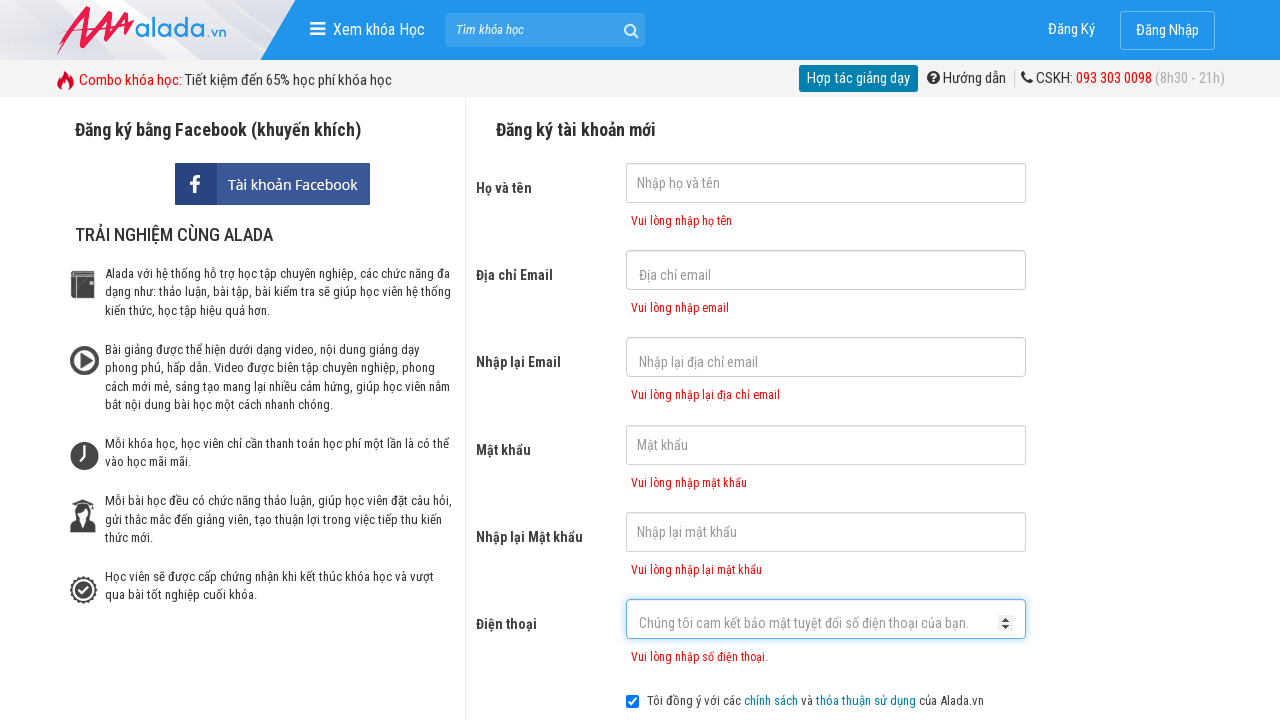

Email error message appeared
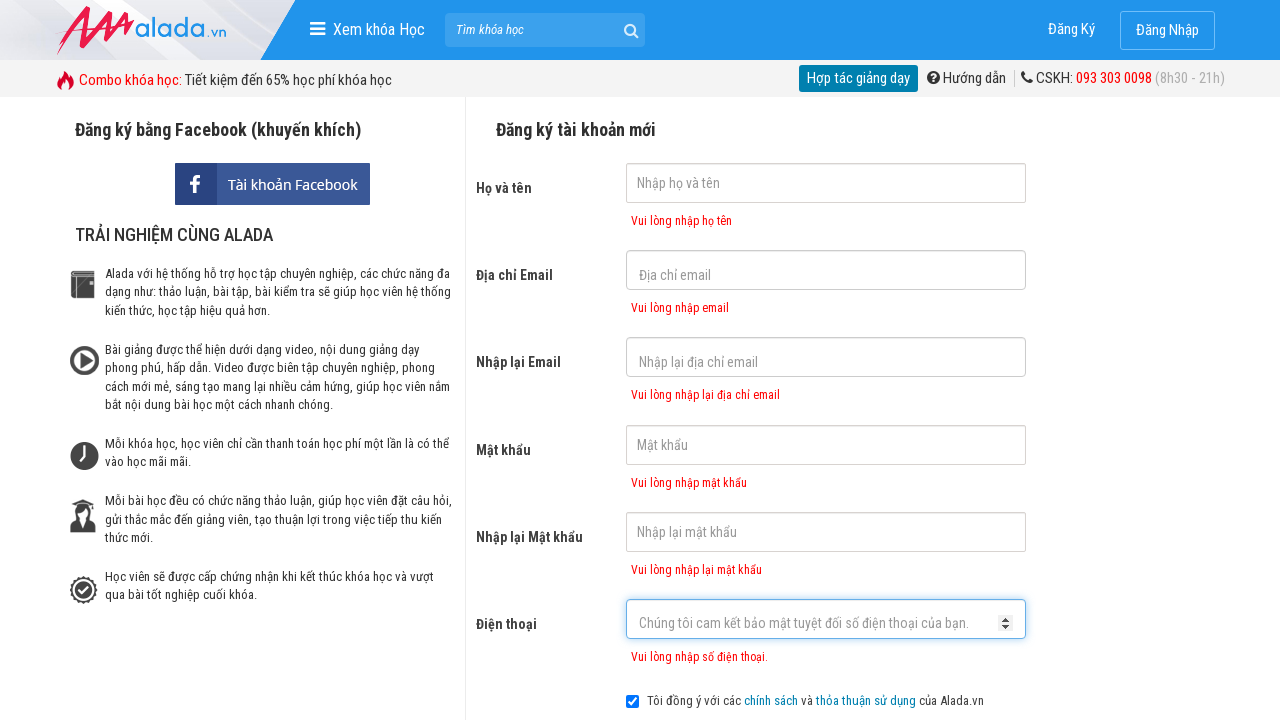

Confirm email error message appeared
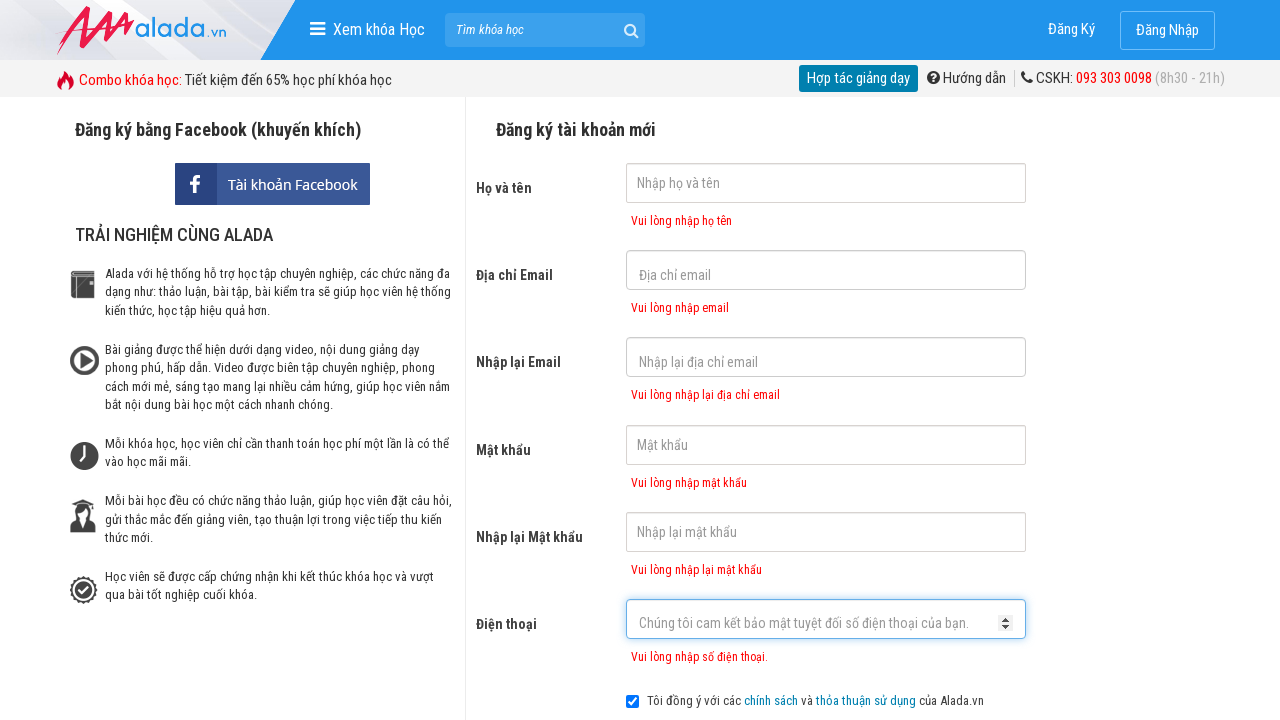

Password error message appeared
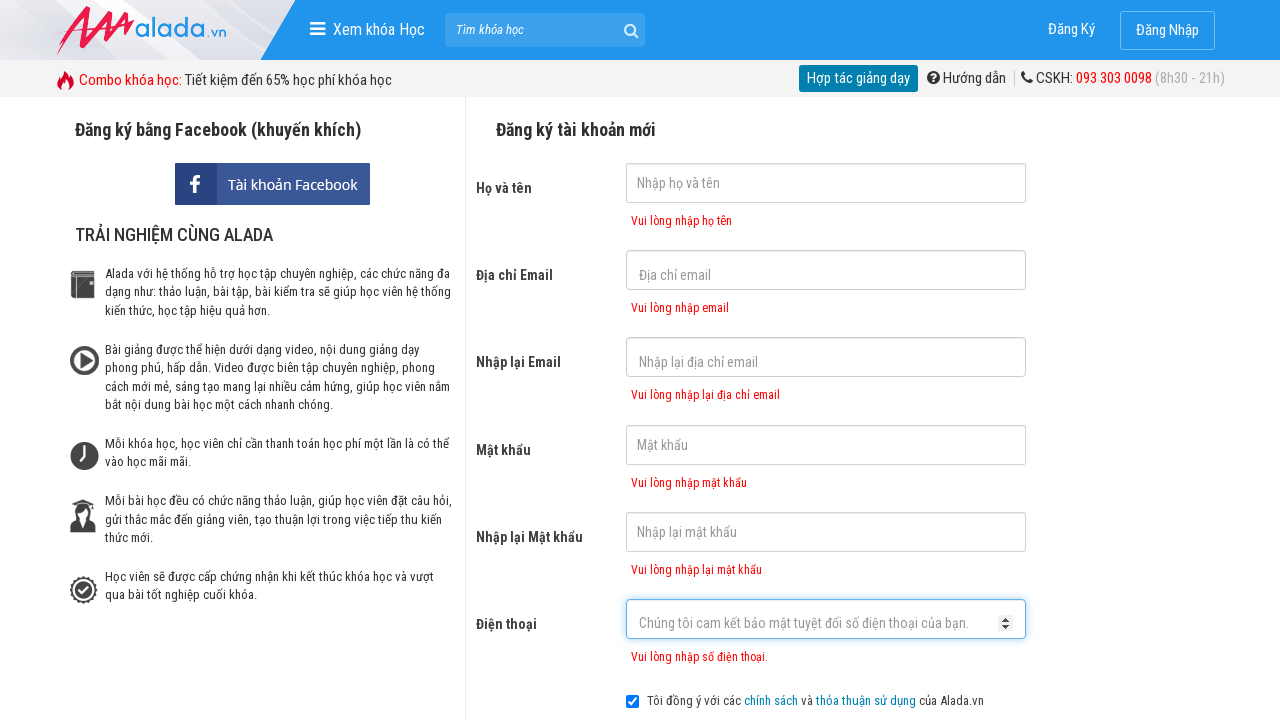

Confirm password error message appeared
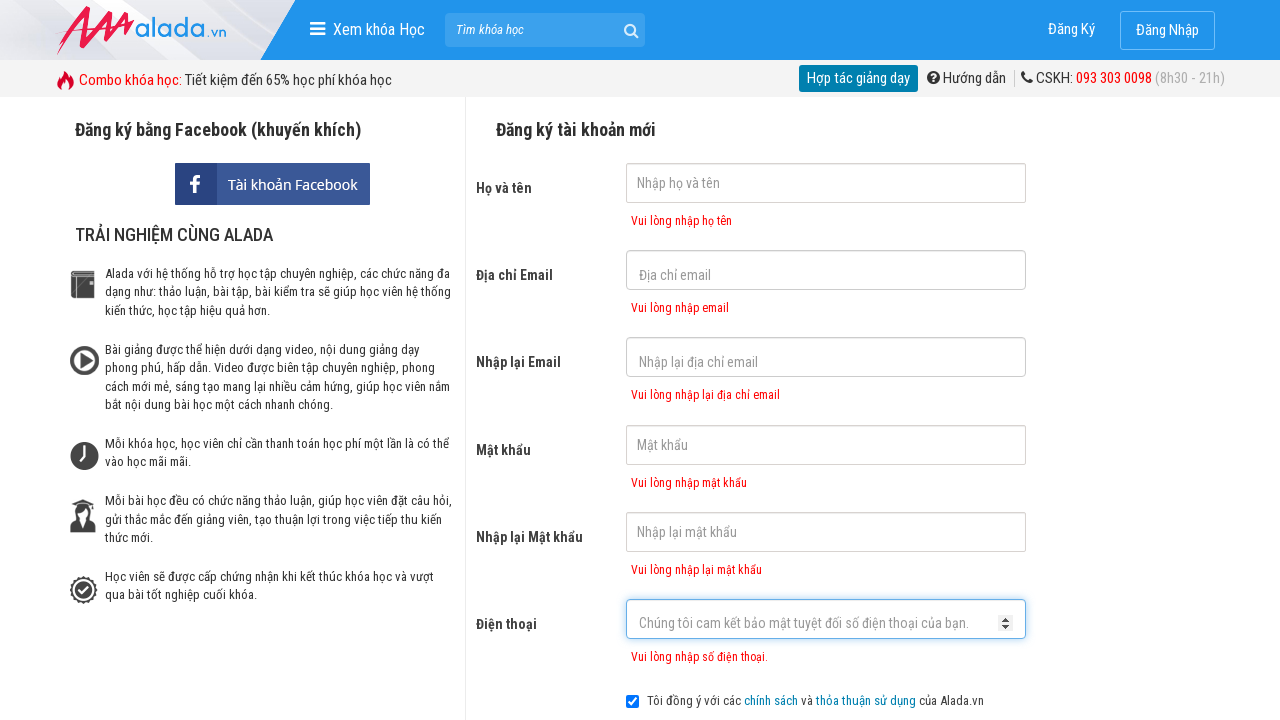

Phone error message appeared
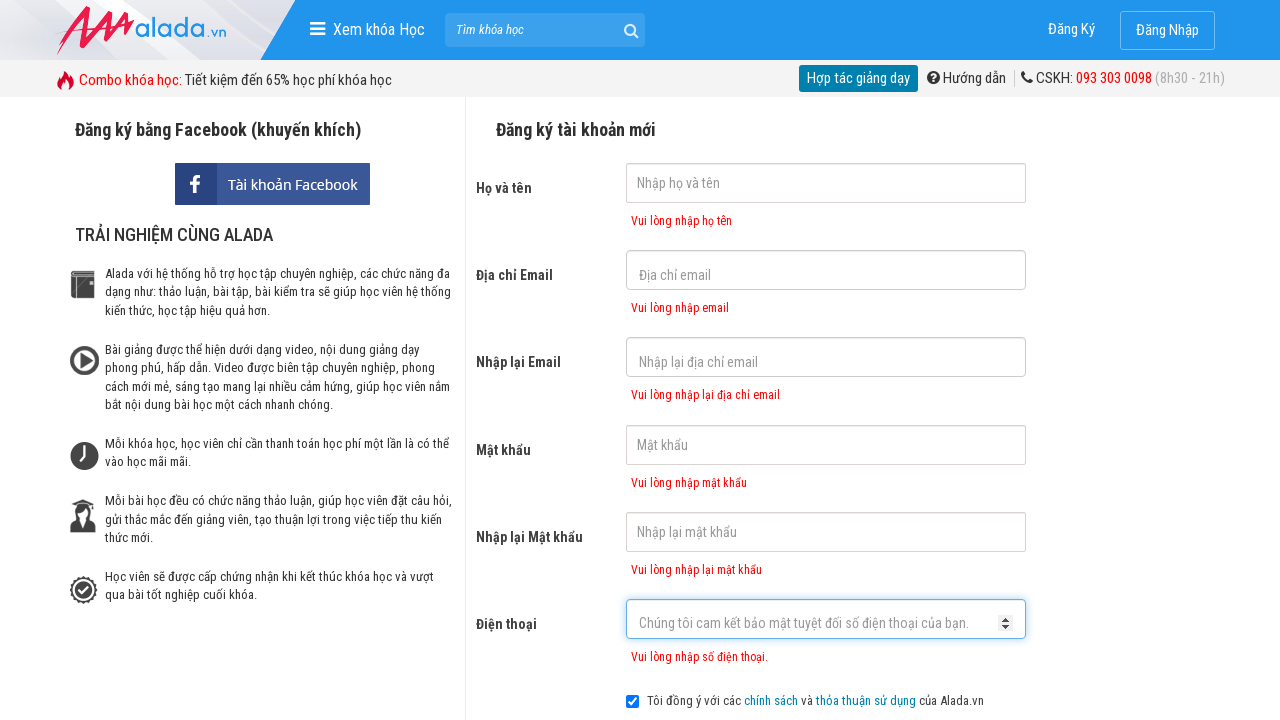

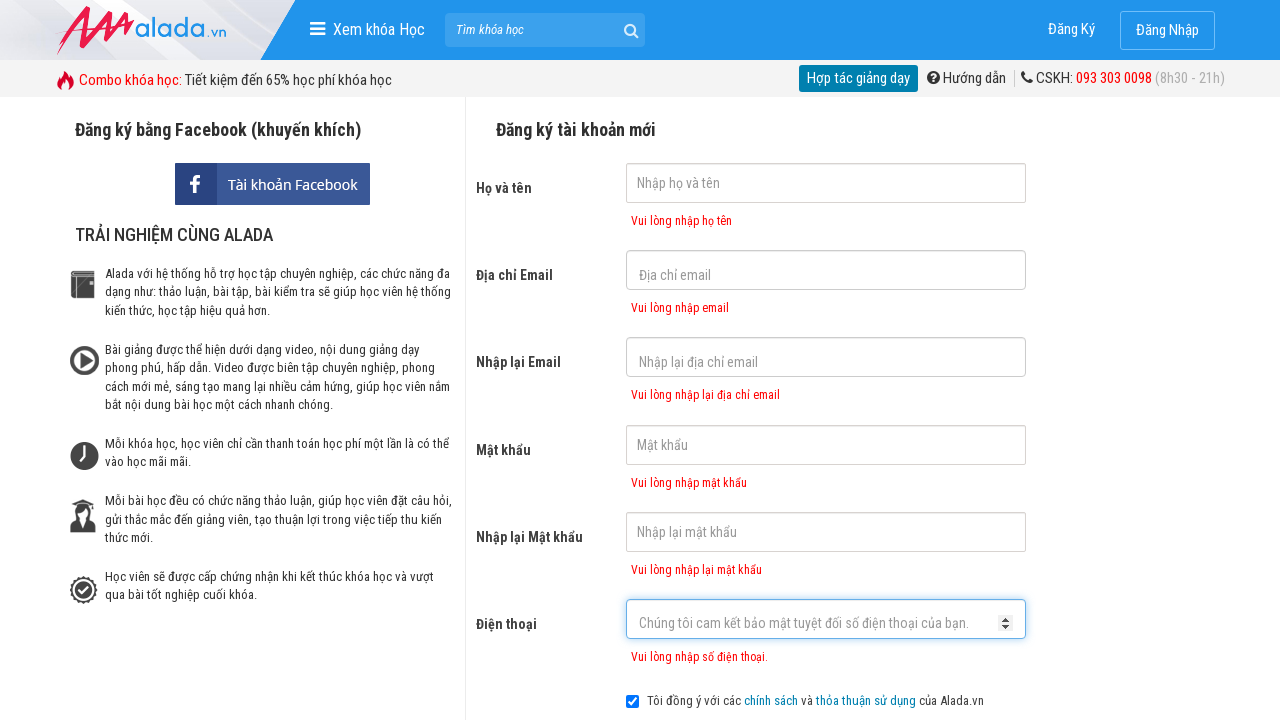